Tests drag and drop functionality on jQuery UI demo page by dragging an element and dropping it onto a target area within an iframe

Starting URL: https://www.jqueryui.com/droppable

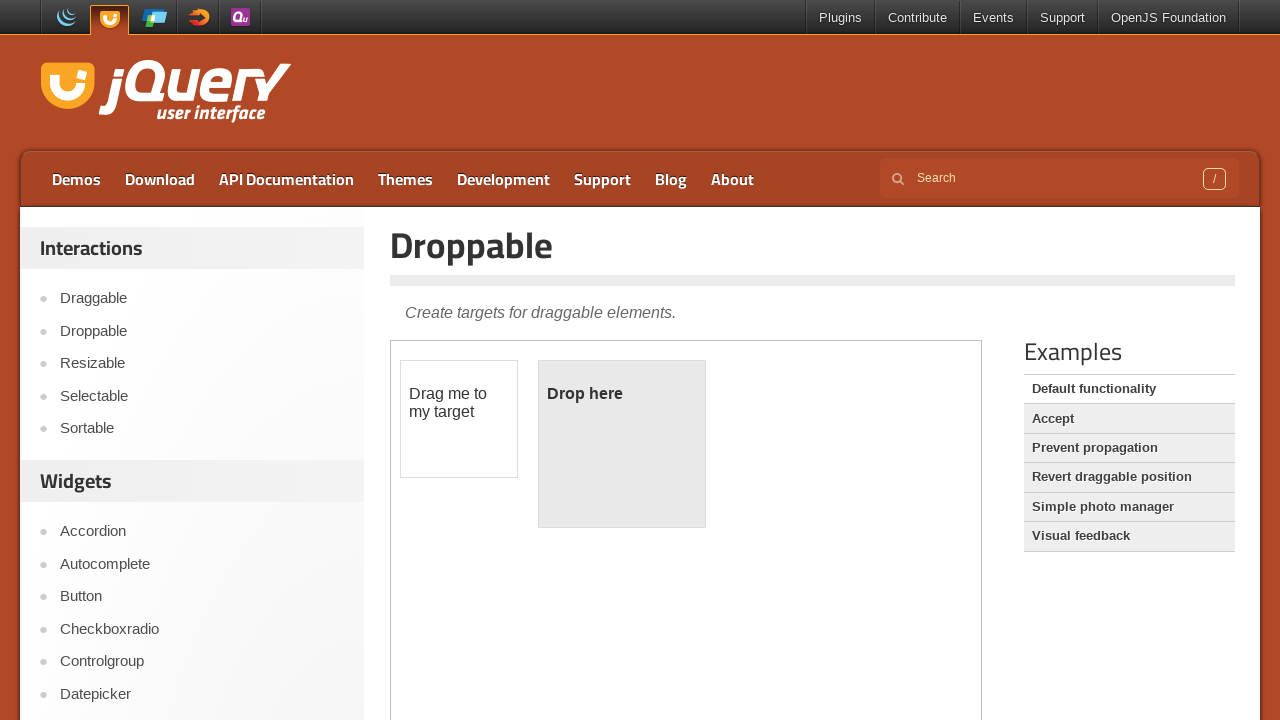

Located the demo iframe
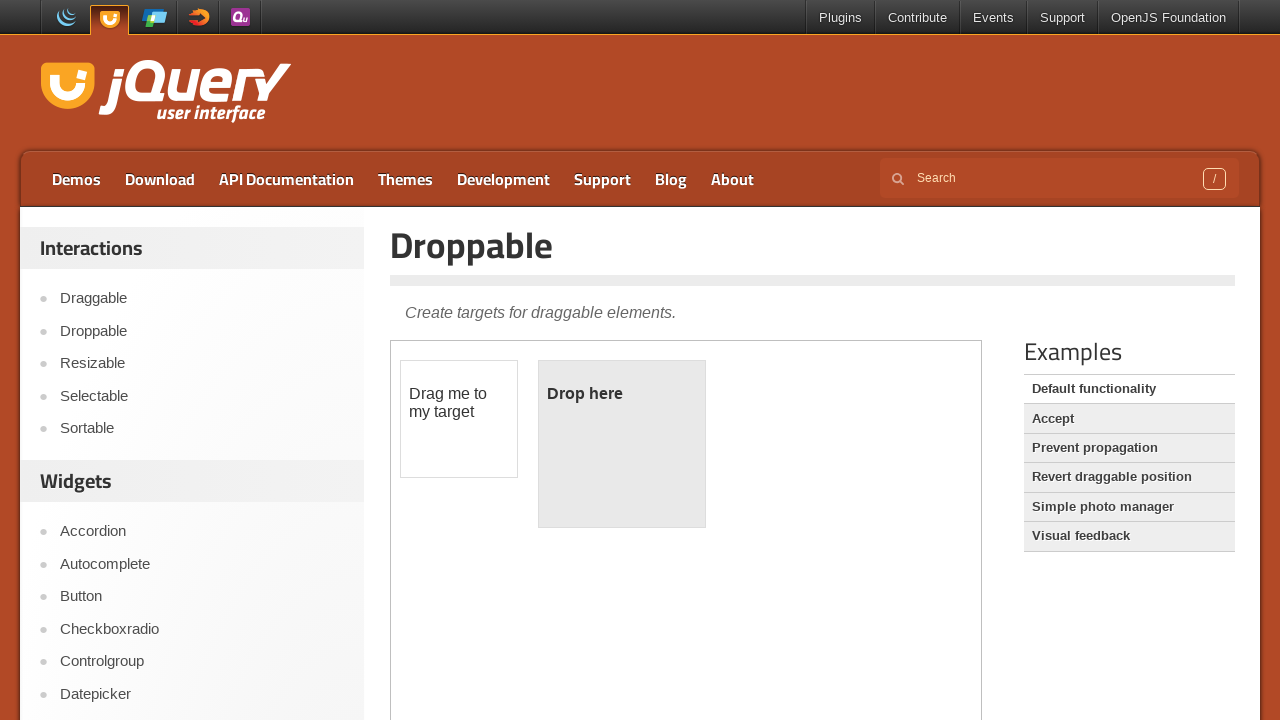

Located the draggable element within the iframe
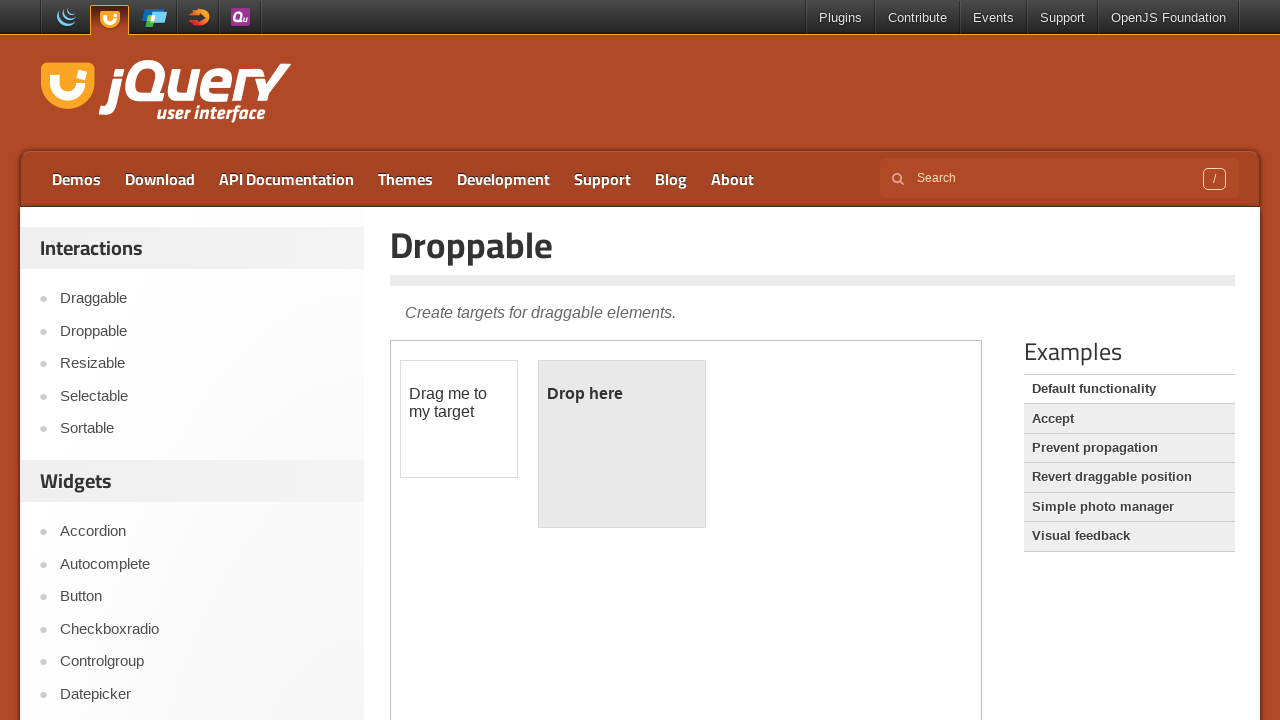

Located the droppable target element within the iframe
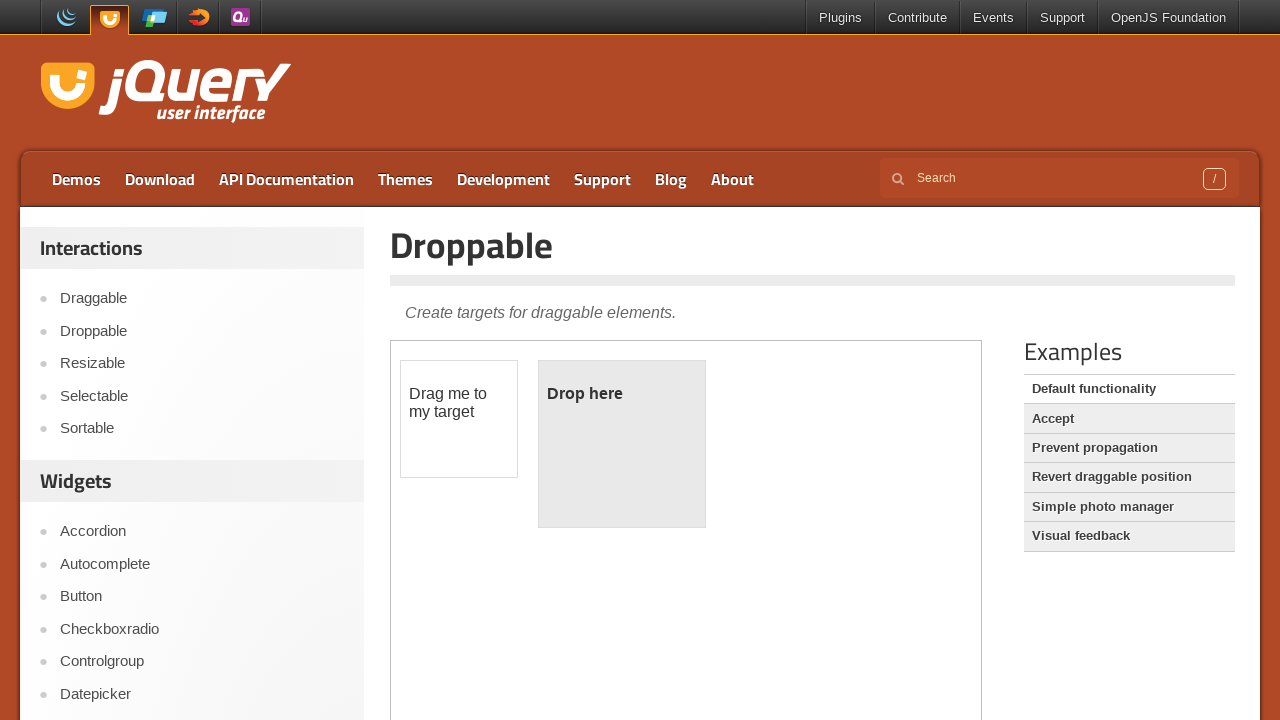

Dragged the draggable element and dropped it onto the droppable target area at (622, 444)
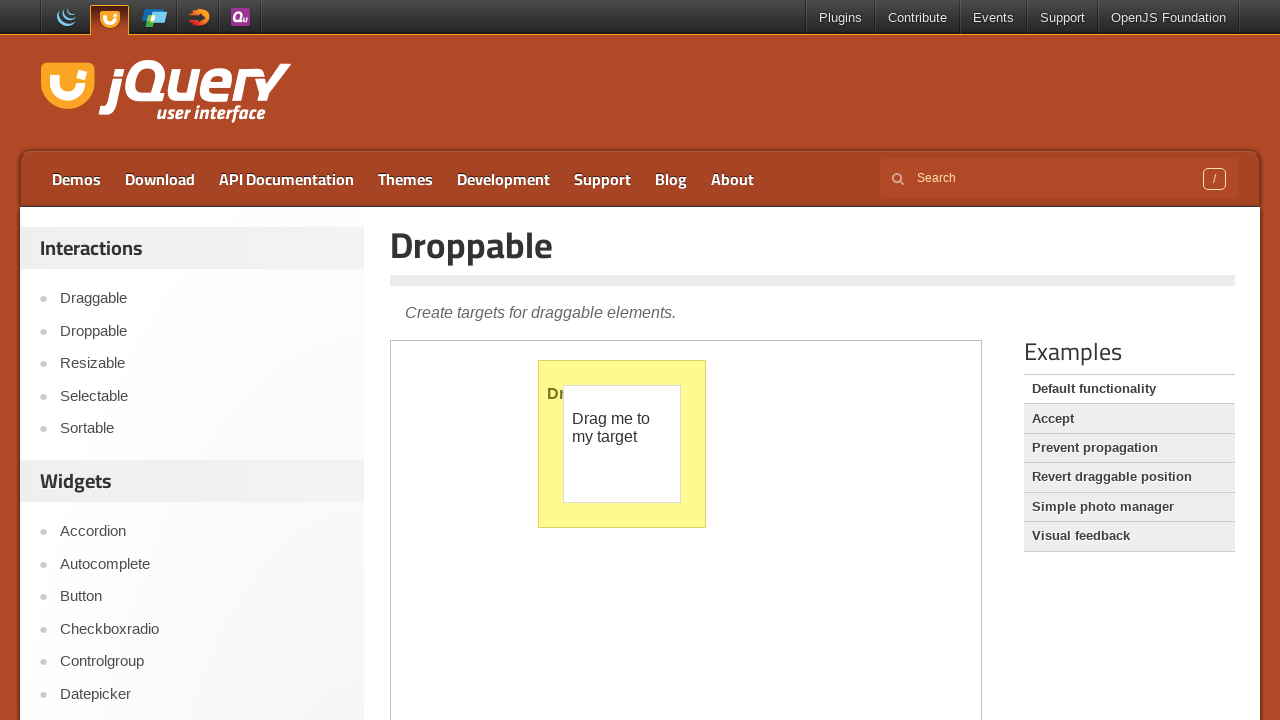

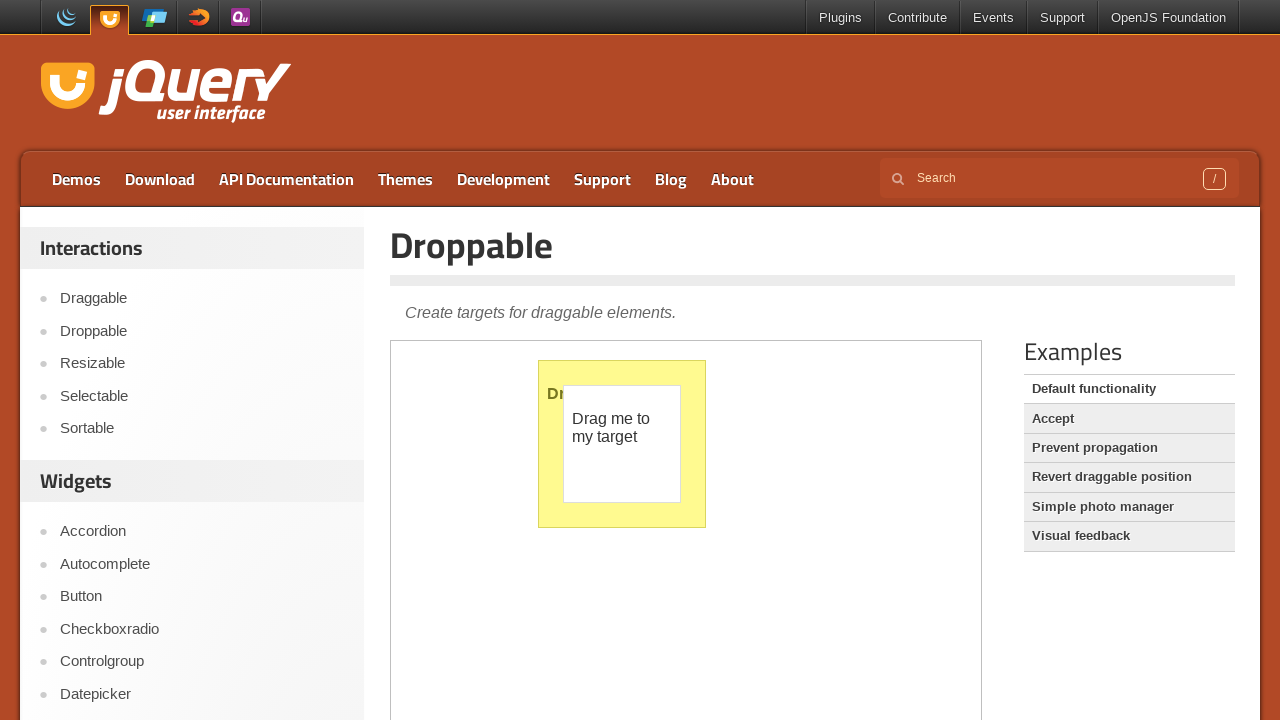